Navigates to the-internet test site, clicks on "Shifting Content" link, then clicks on "Example 1: Menu Element", and verifies menu elements are present on the page.

Starting URL: https://the-internet.herokuapp.com/

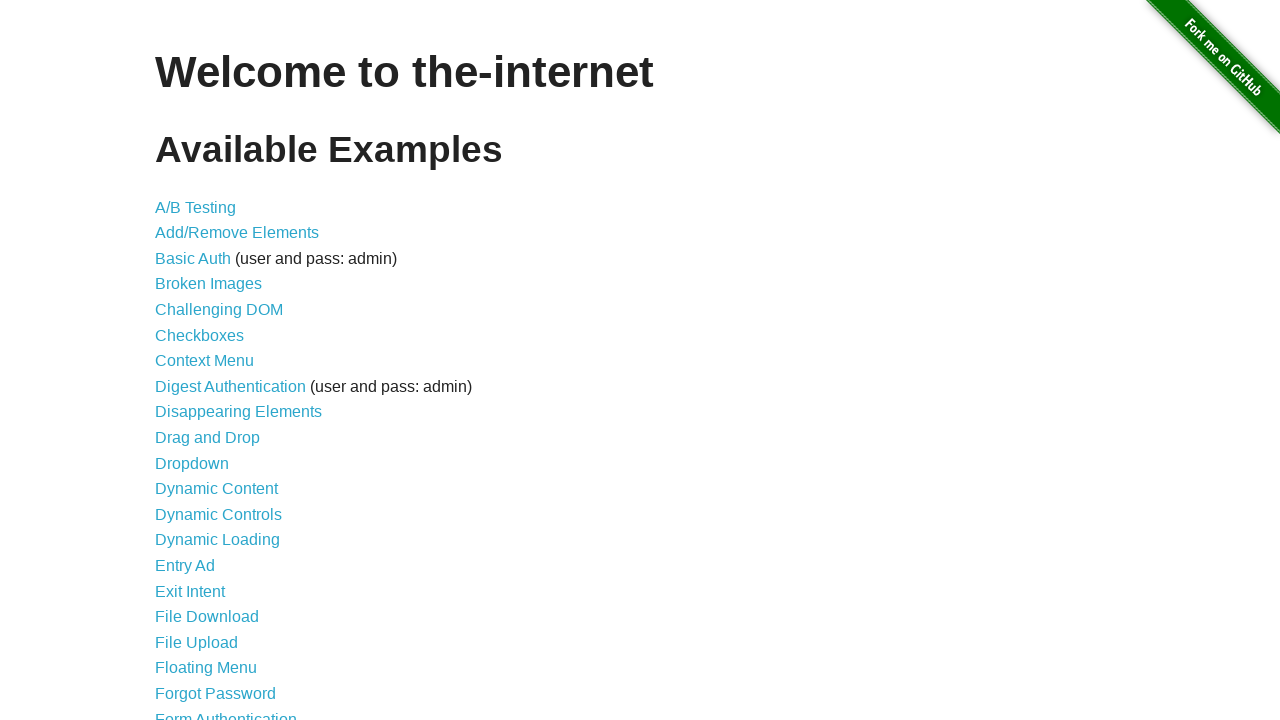

Navigated to the-internet.herokuapp.com home page
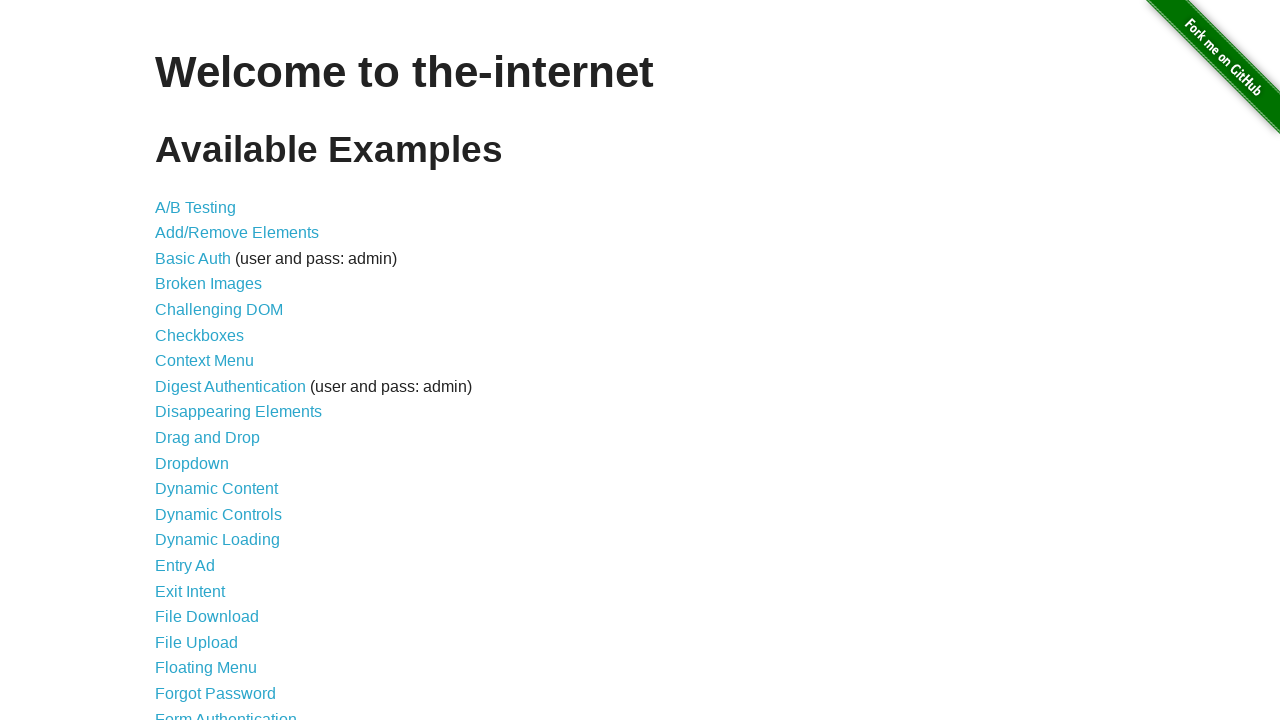

Clicked on 'Shifting Content' link at (212, 523) on text=Shifting Content
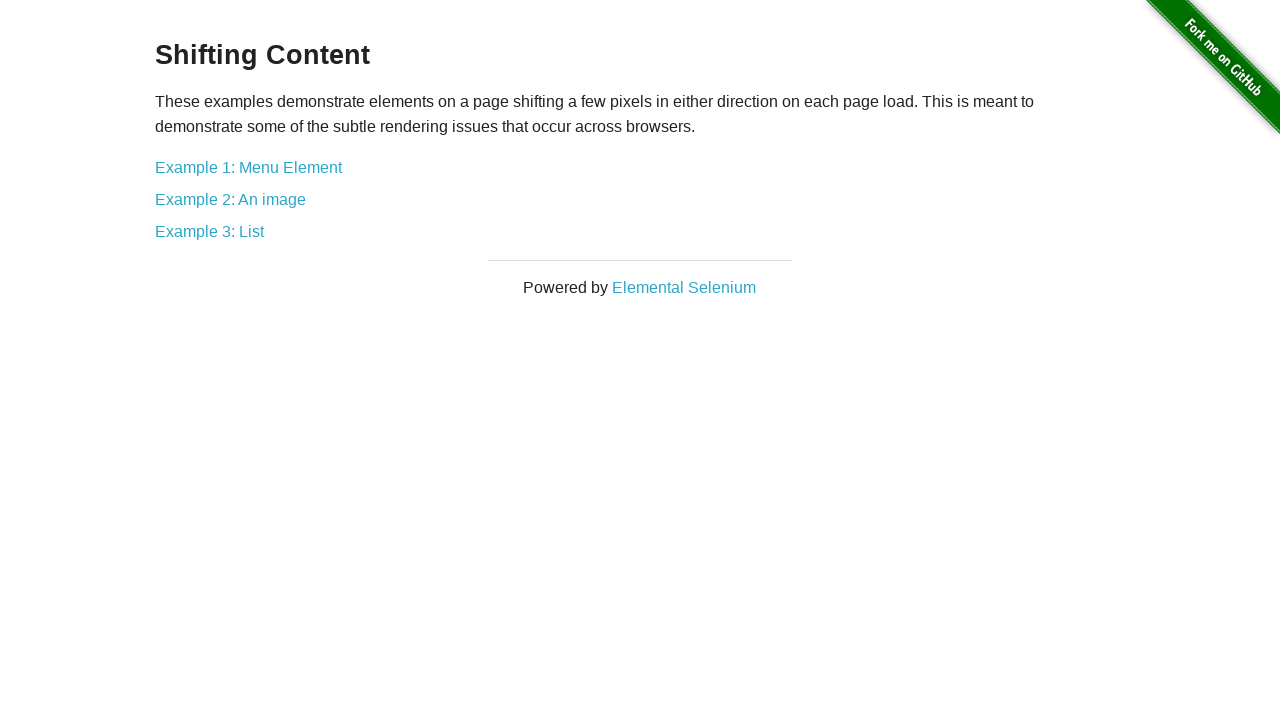

Clicked on 'Example 1: Menu Element' link at (248, 167) on text=Example 1: Menu Element
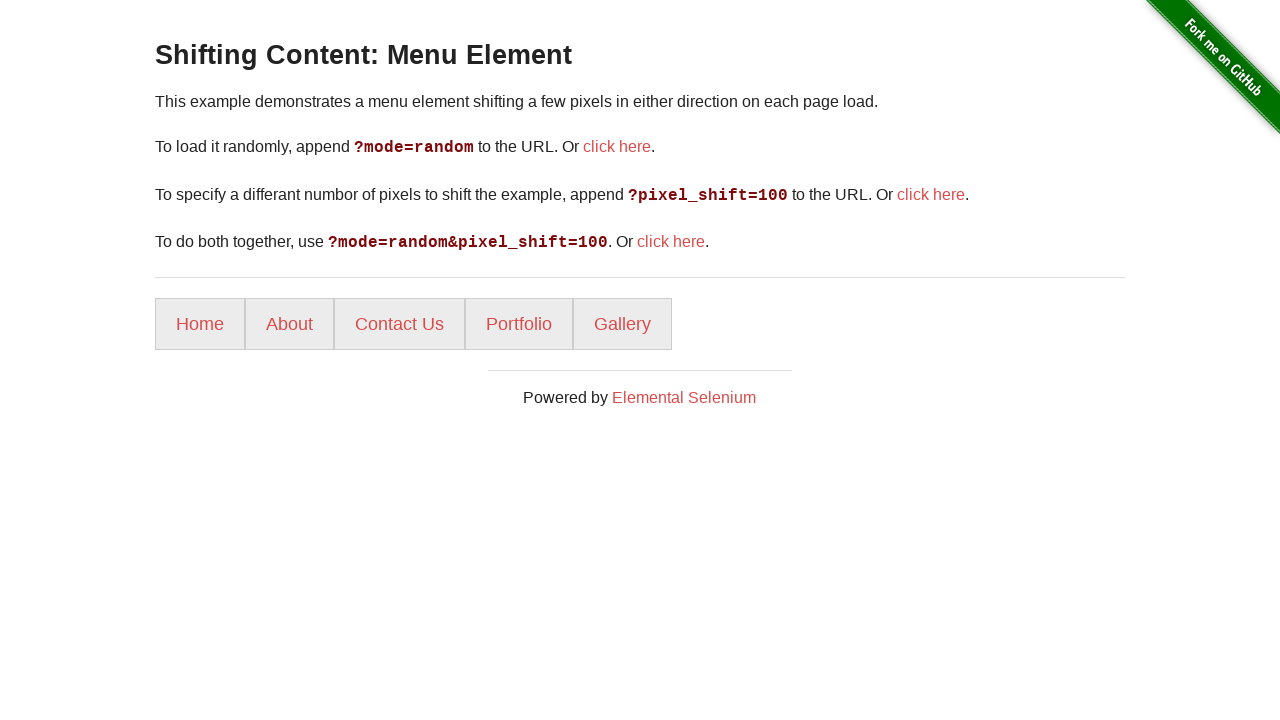

Menu elements loaded and verified on page
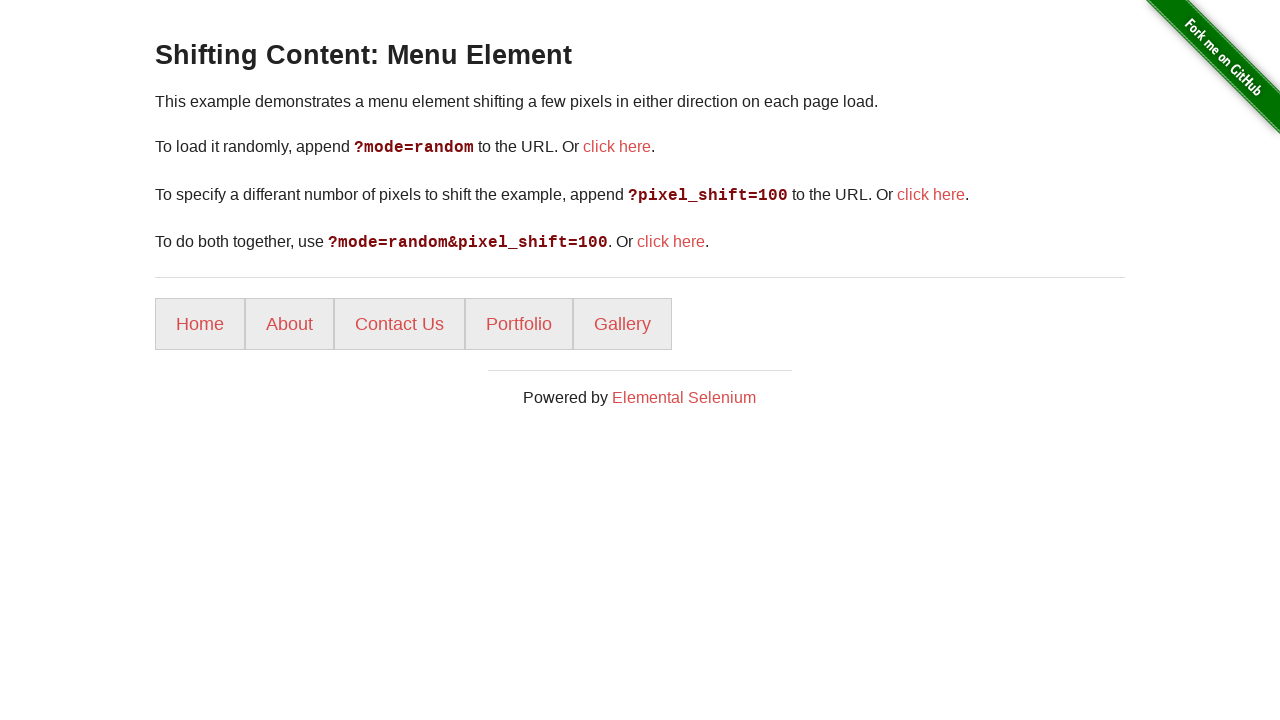

Retrieved menu elements - count: 5
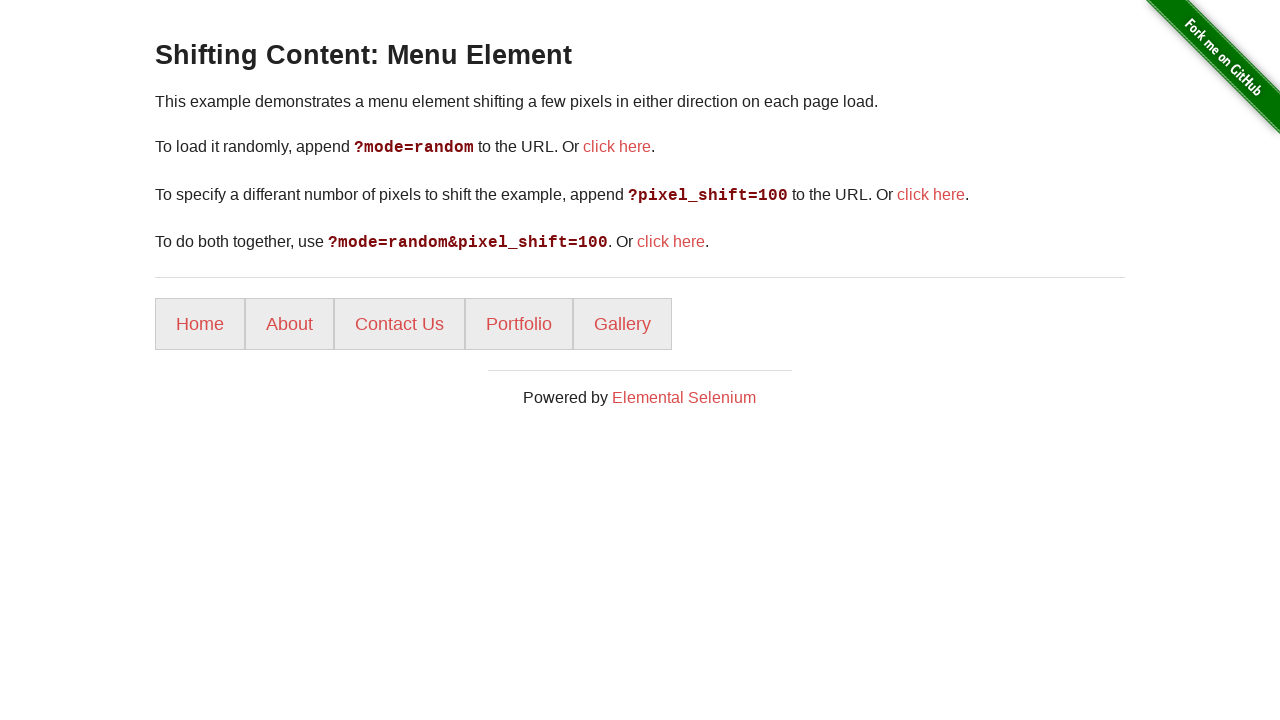

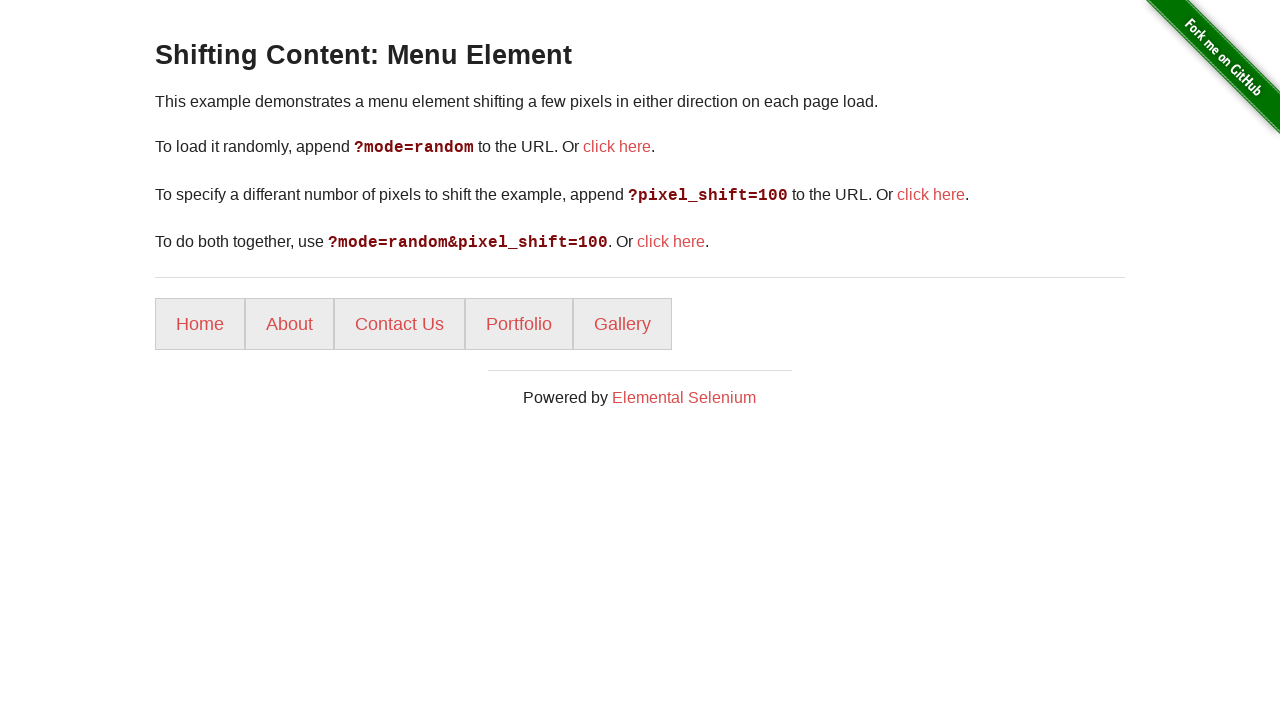